Tests window switching functionality by opening a new tab and switching between the original window and the new tab

Starting URL: https://formy-project.herokuapp.com/switch-window

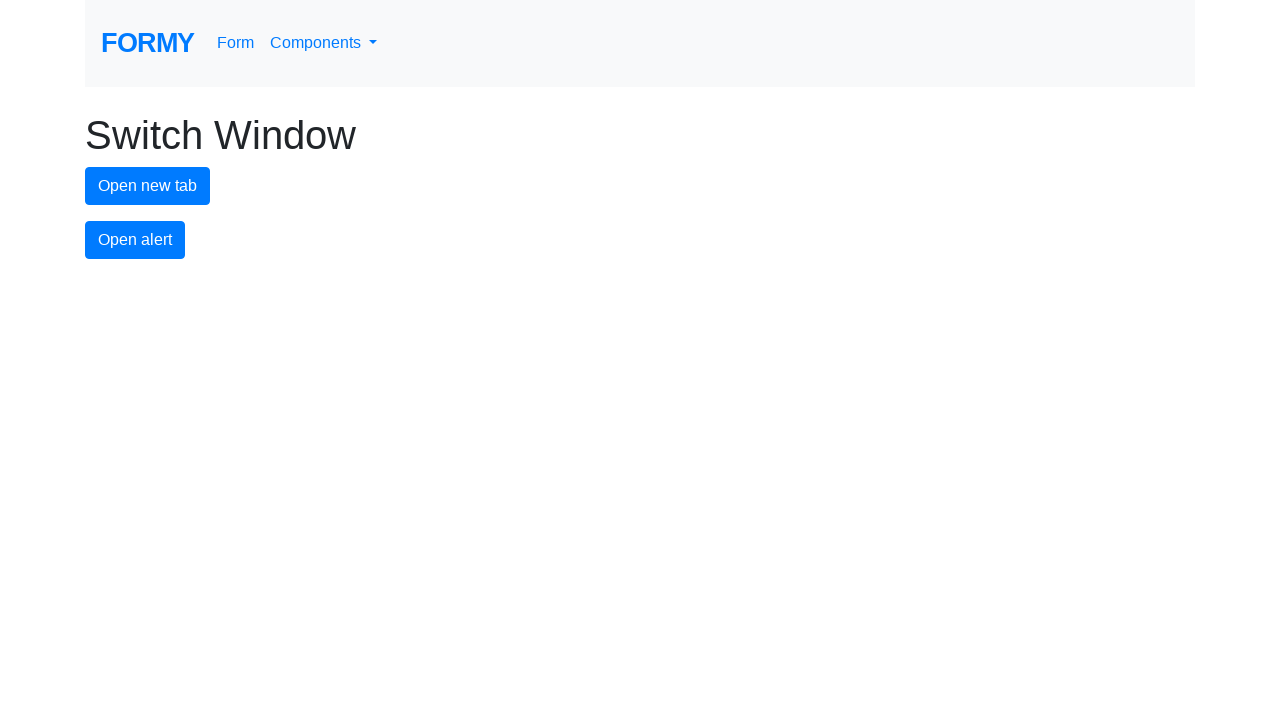

Clicked button to open new tab at (148, 186) on #new-tab-button
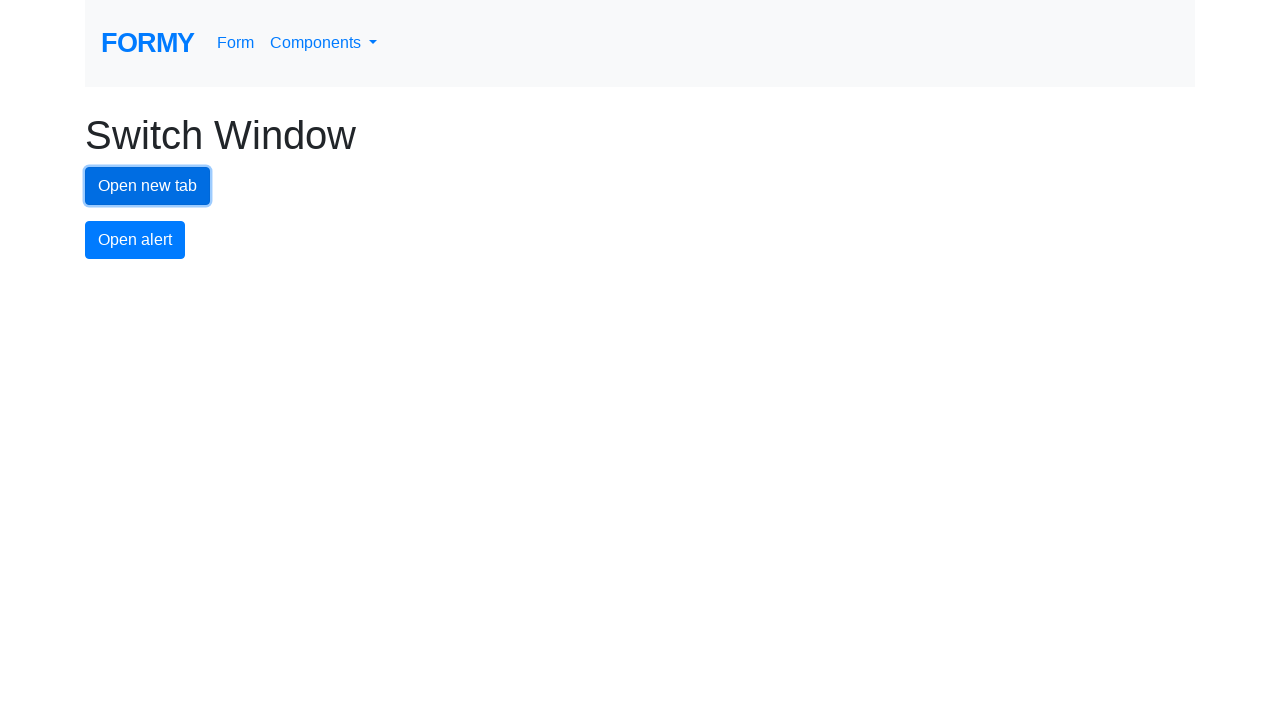

Stored reference to original page/window
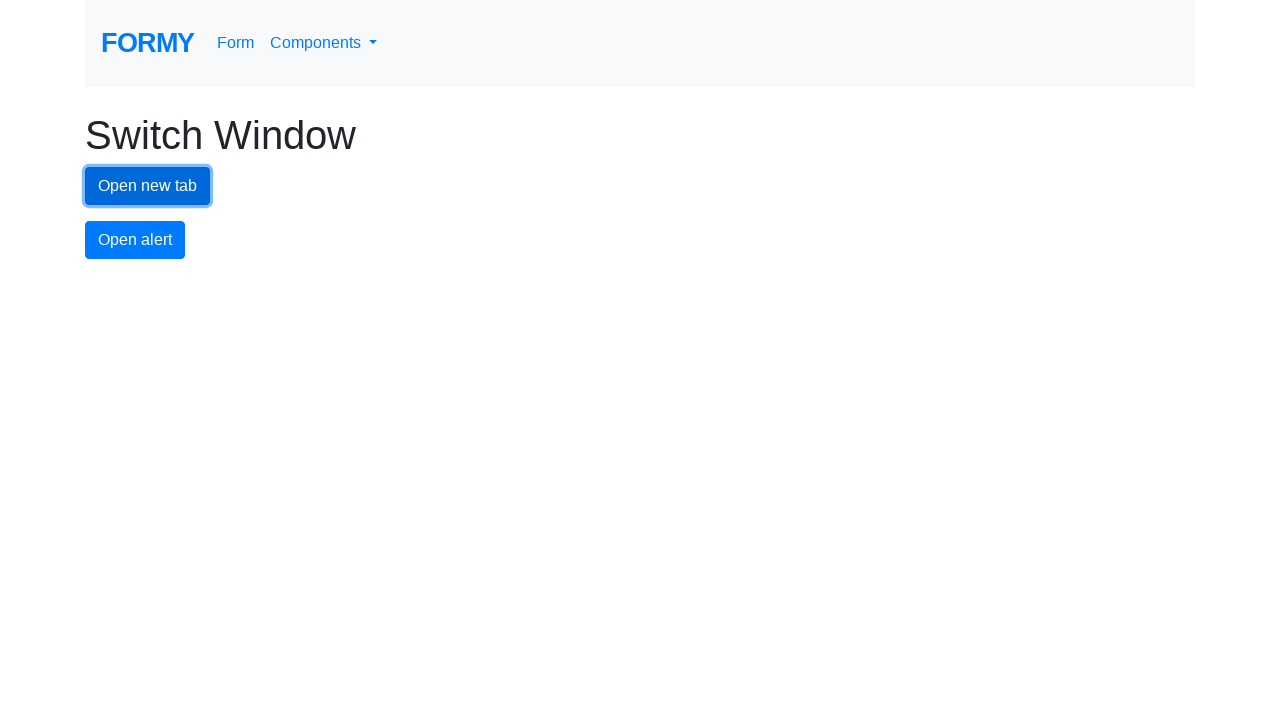

Retrieved page context
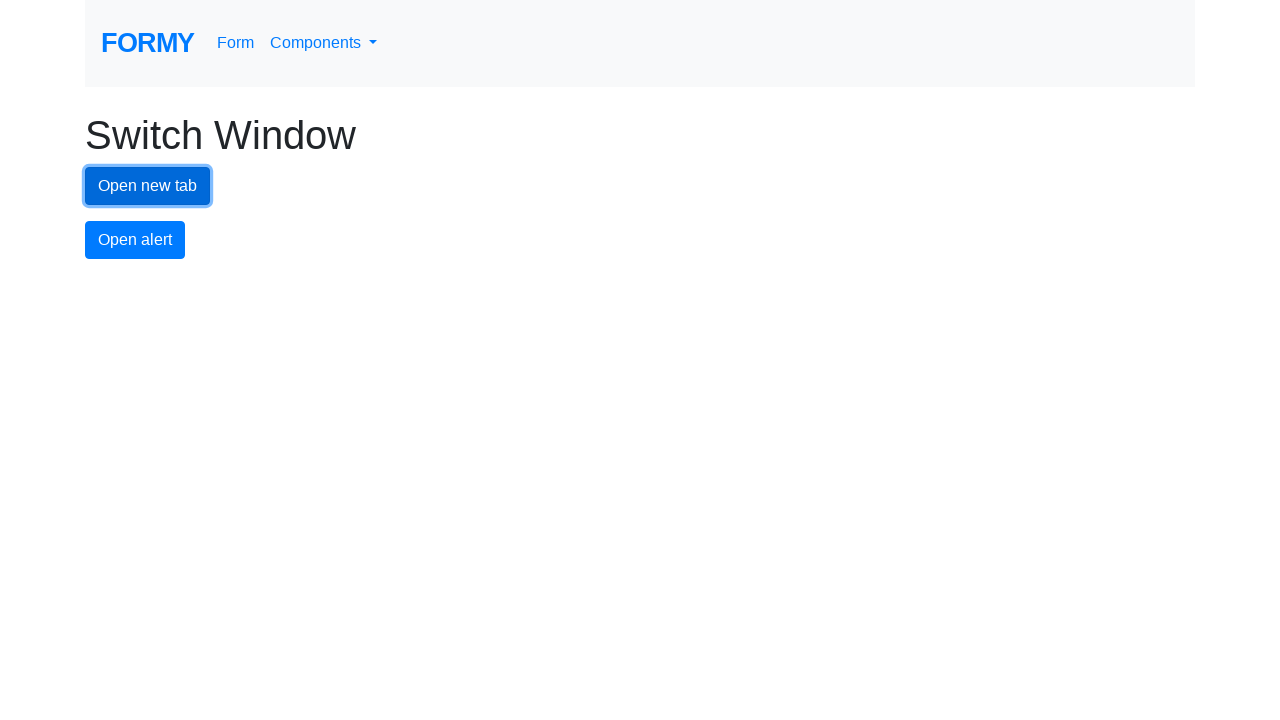

Waited 1000ms for new tab to open
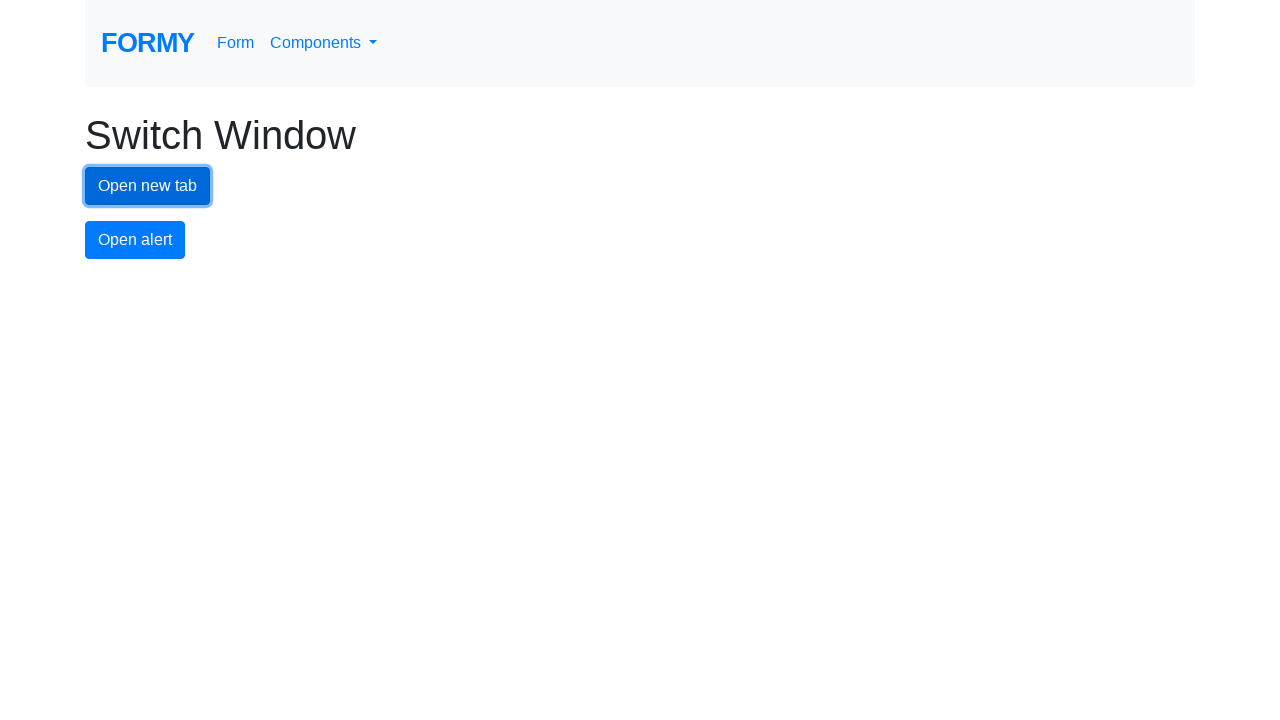

Retrieved all open pages/tabs from context
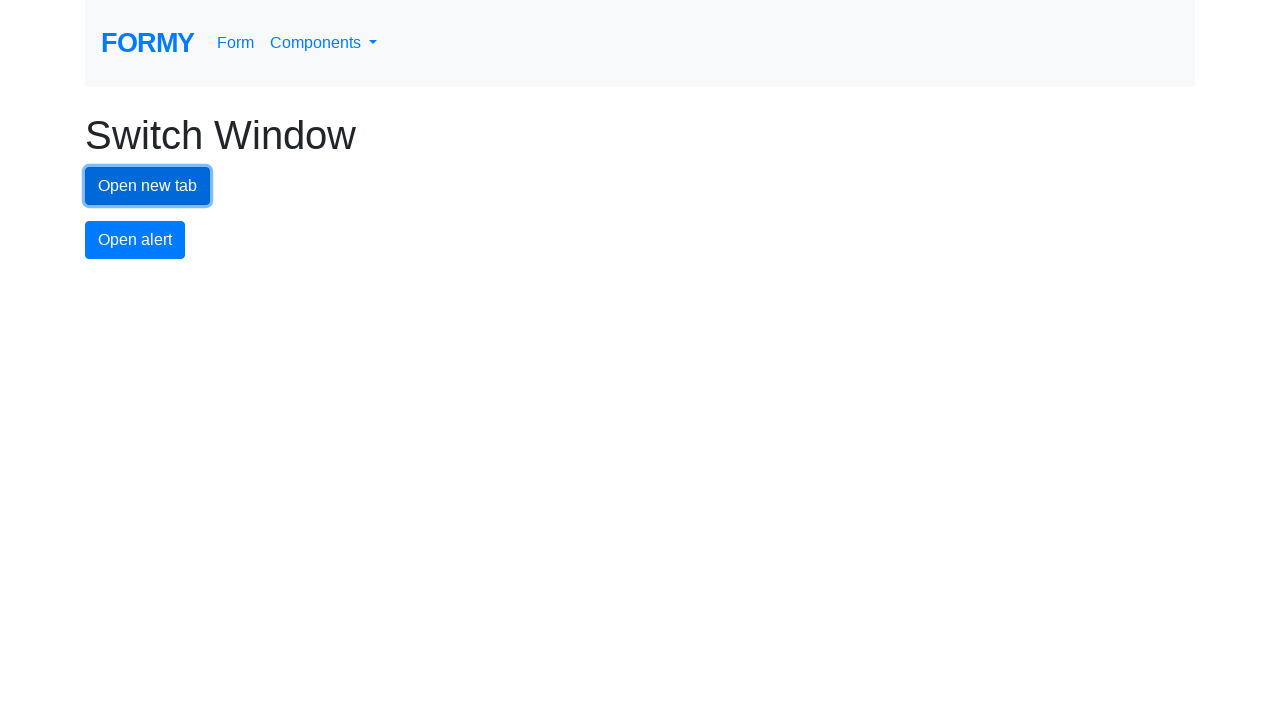

Identified new tab as the last opened page
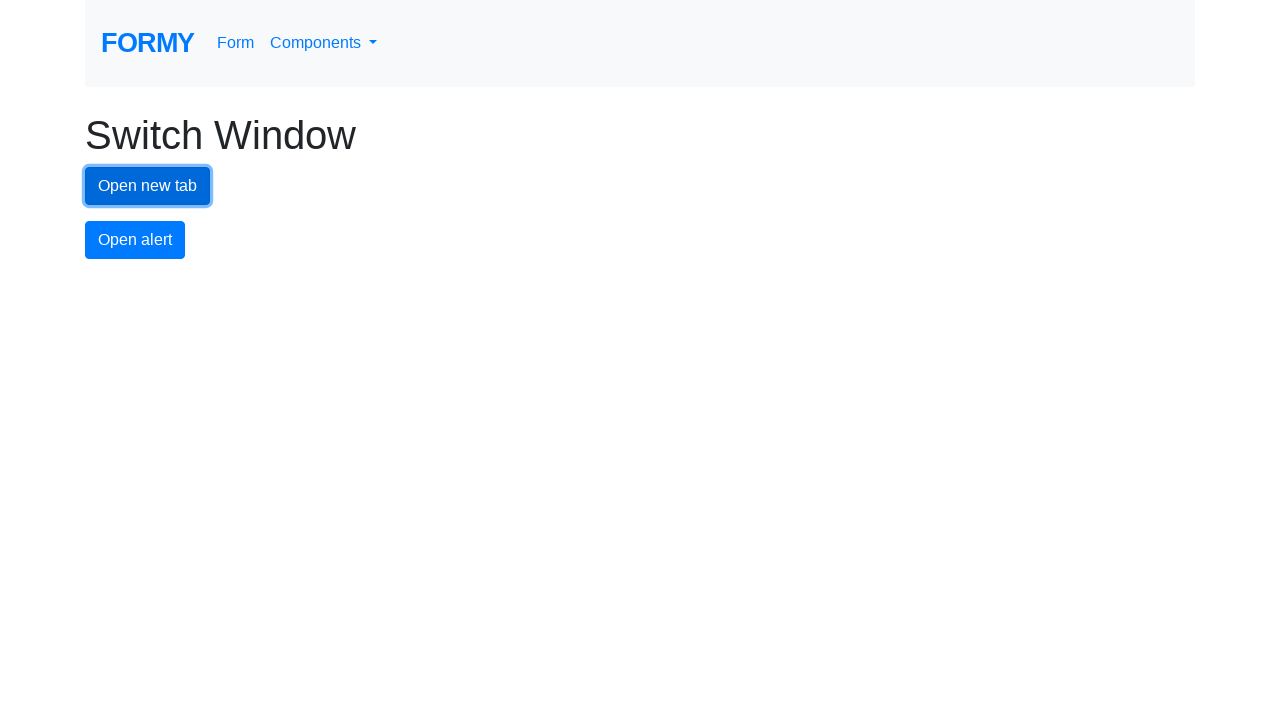

Switched focus to new tab
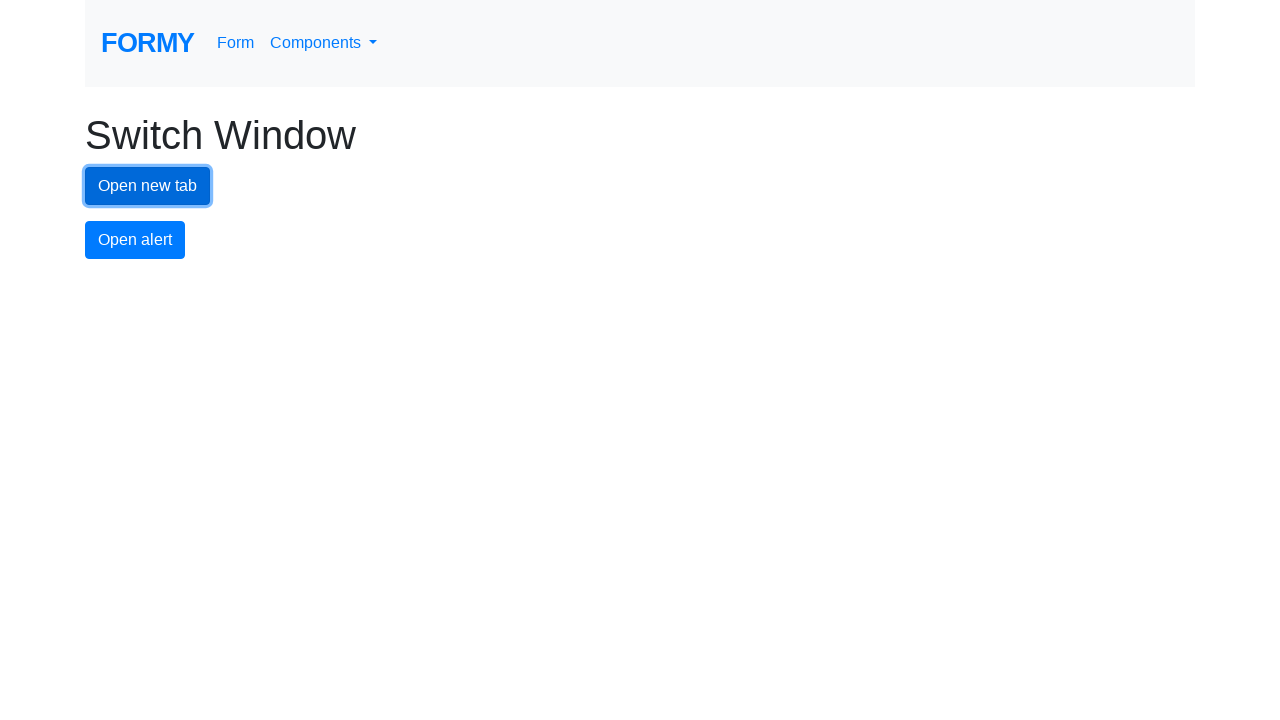

Switched focus back to original window/tab
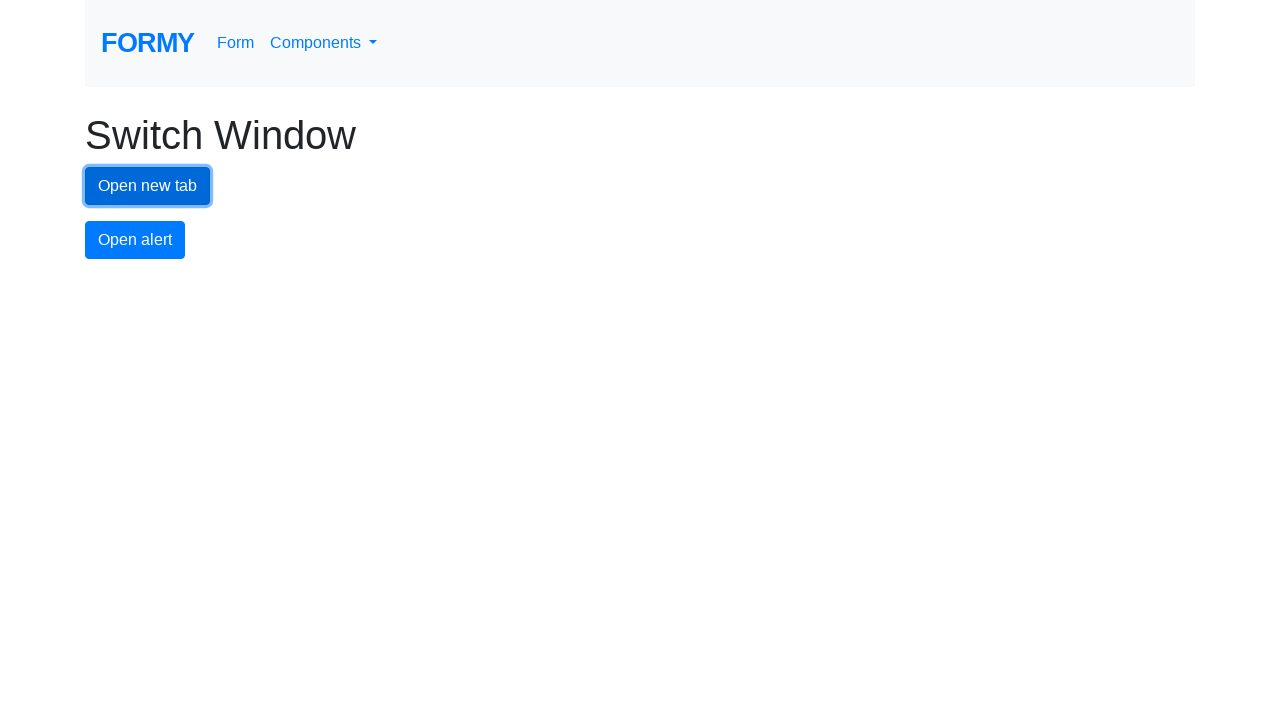

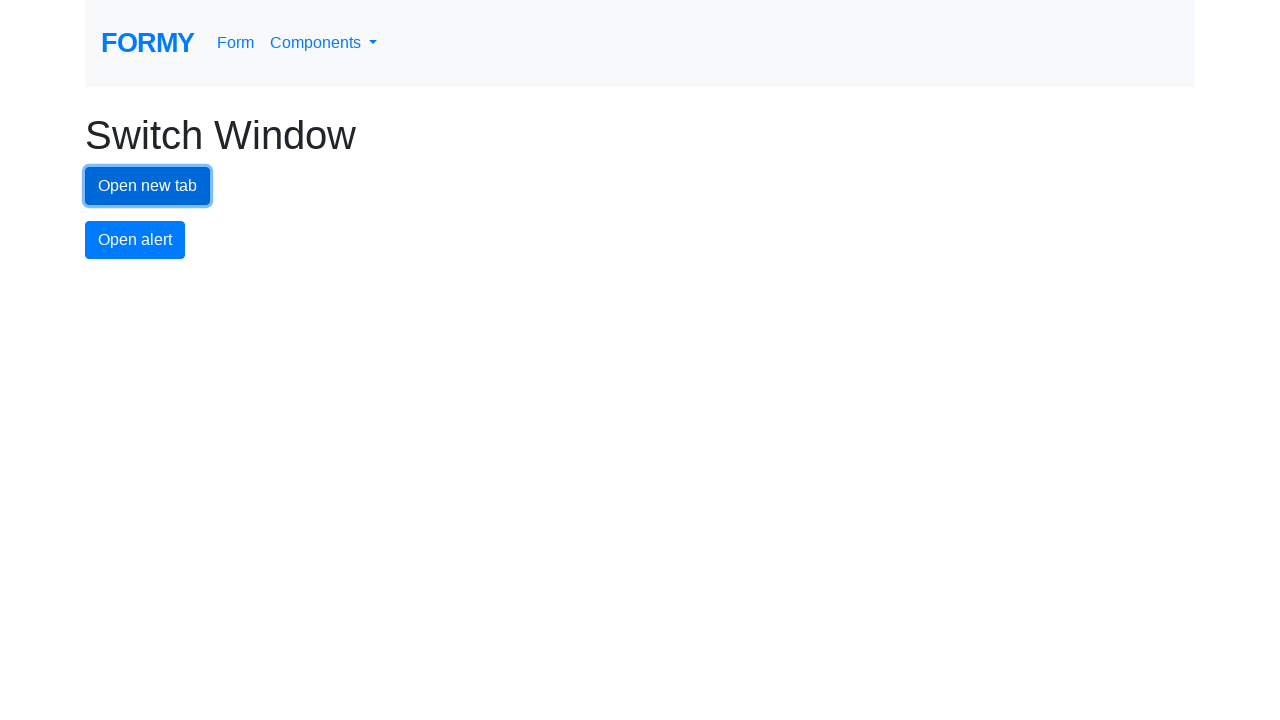